Tests marking all todo items as completed using the toggle-all checkbox

Starting URL: https://demo.playwright.dev/todomvc

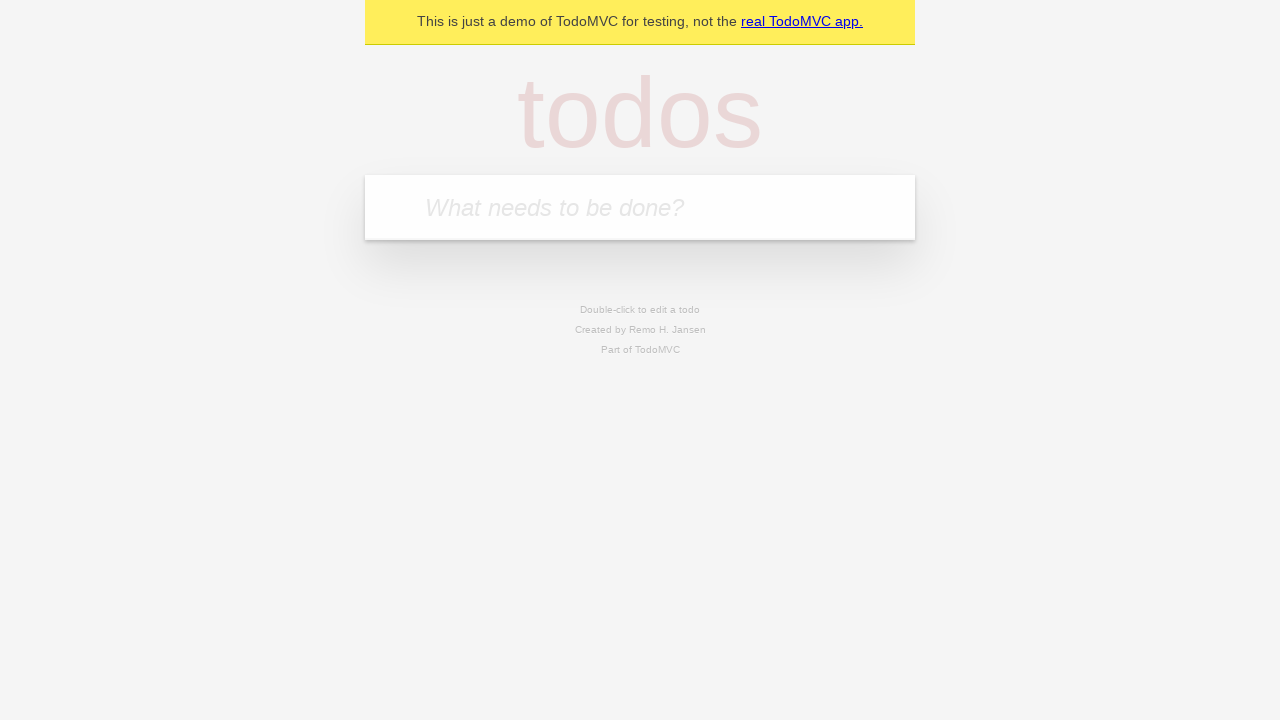

Filled todo input with 'buy some cheese' on internal:attr=[placeholder="What needs to be done?"i]
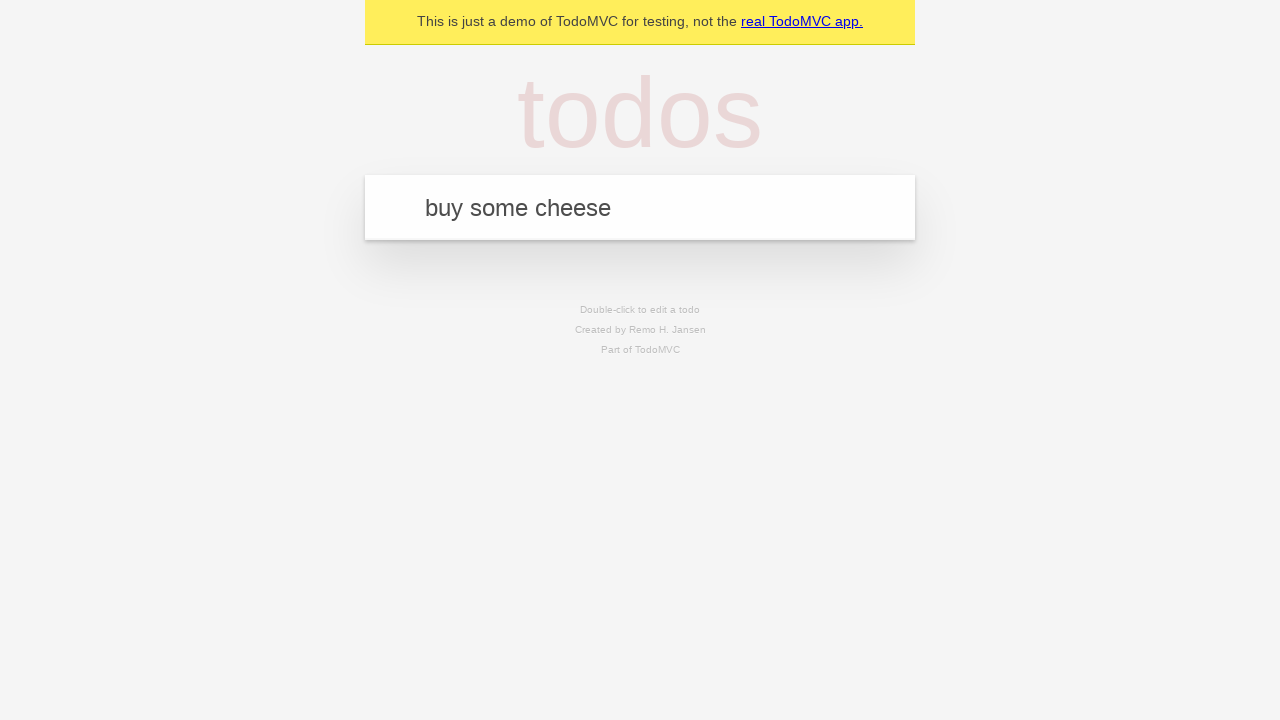

Pressed Enter to add first todo item on internal:attr=[placeholder="What needs to be done?"i]
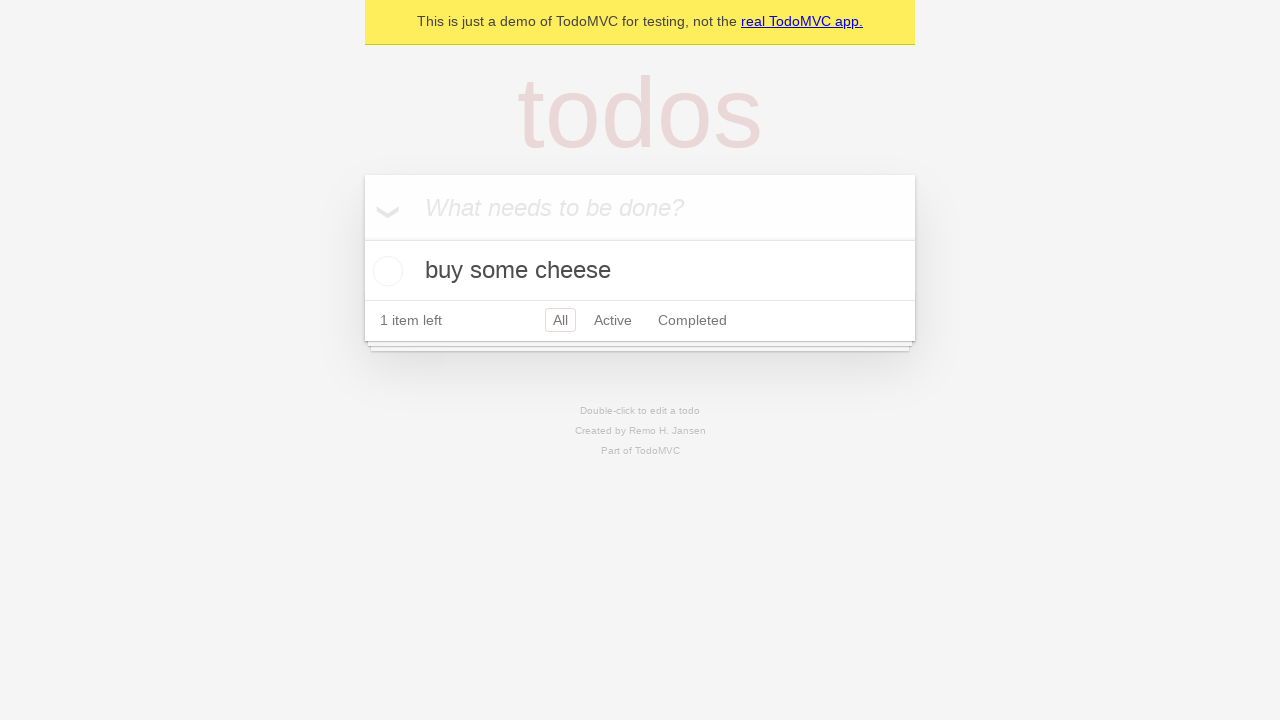

Filled todo input with 'feed the cat' on internal:attr=[placeholder="What needs to be done?"i]
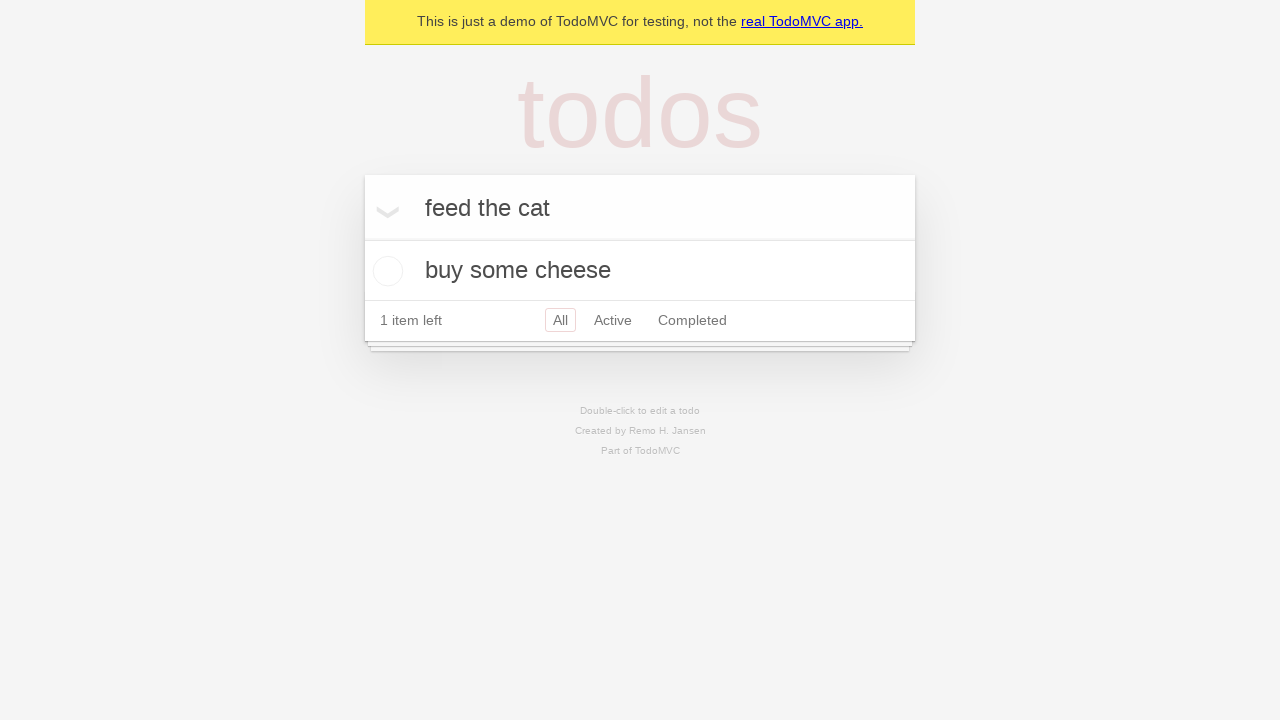

Pressed Enter to add second todo item on internal:attr=[placeholder="What needs to be done?"i]
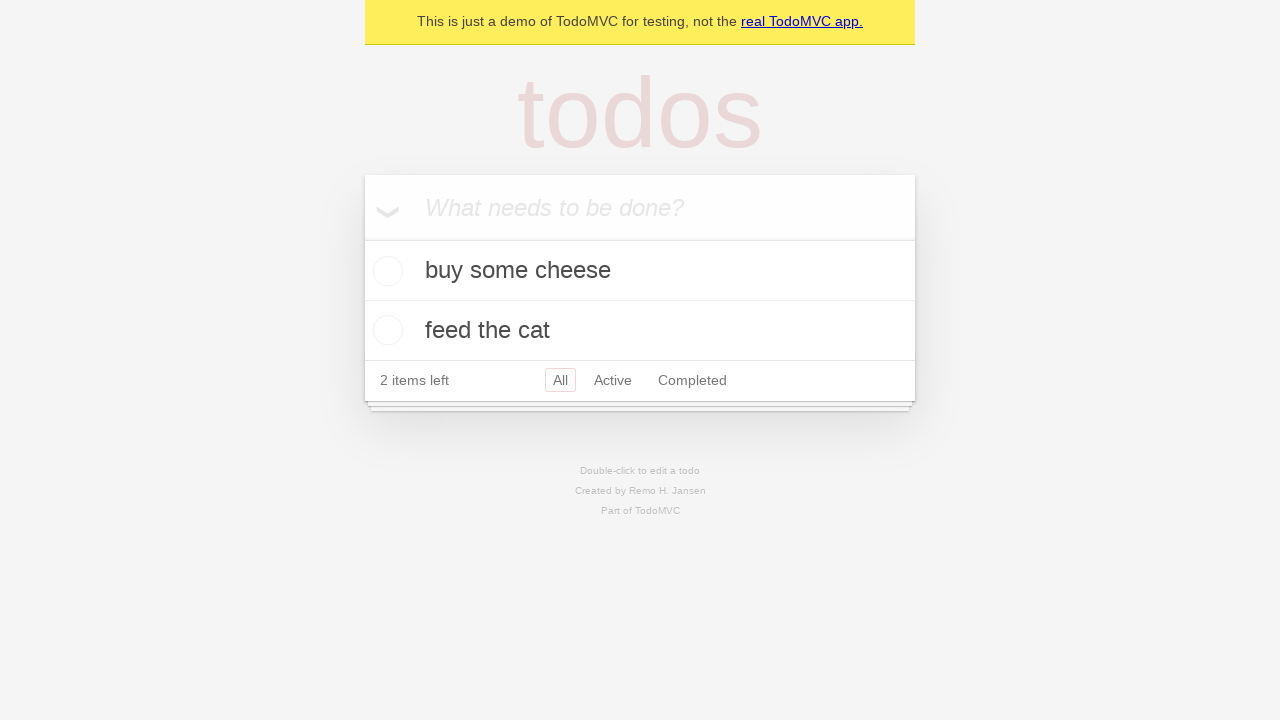

Filled todo input with 'book a doctors appointment' on internal:attr=[placeholder="What needs to be done?"i]
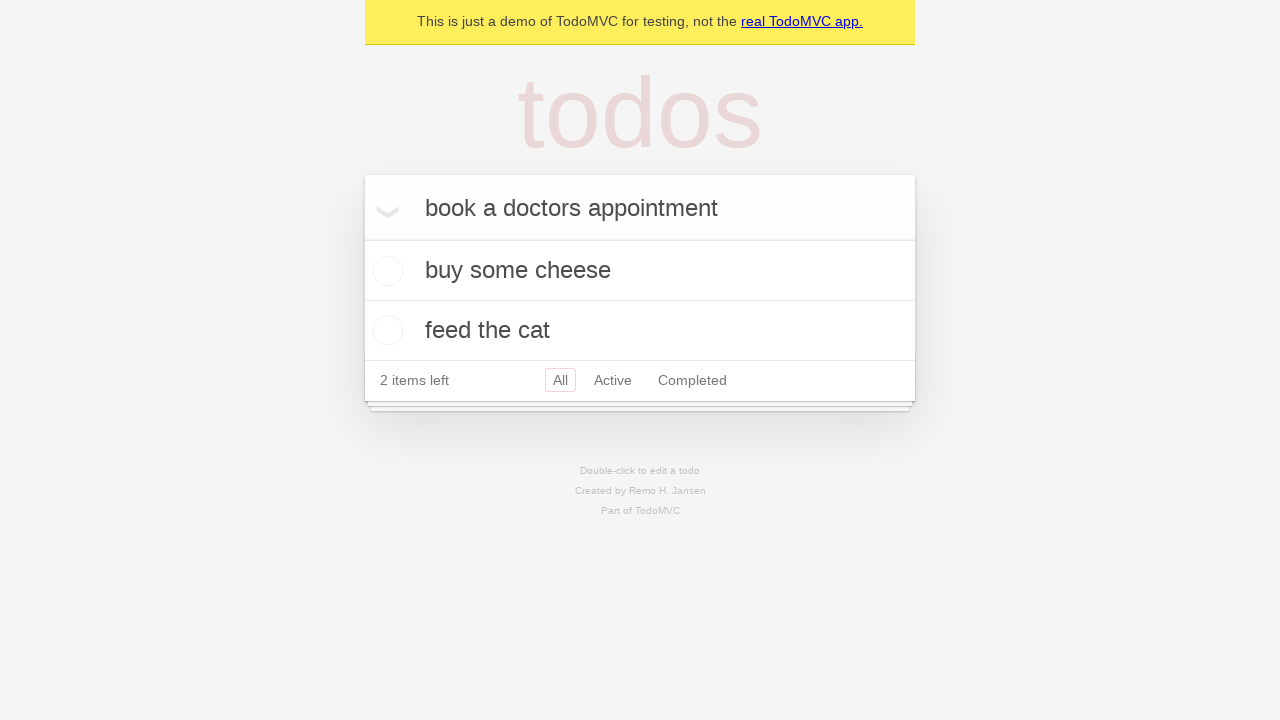

Pressed Enter to add third todo item on internal:attr=[placeholder="What needs to be done?"i]
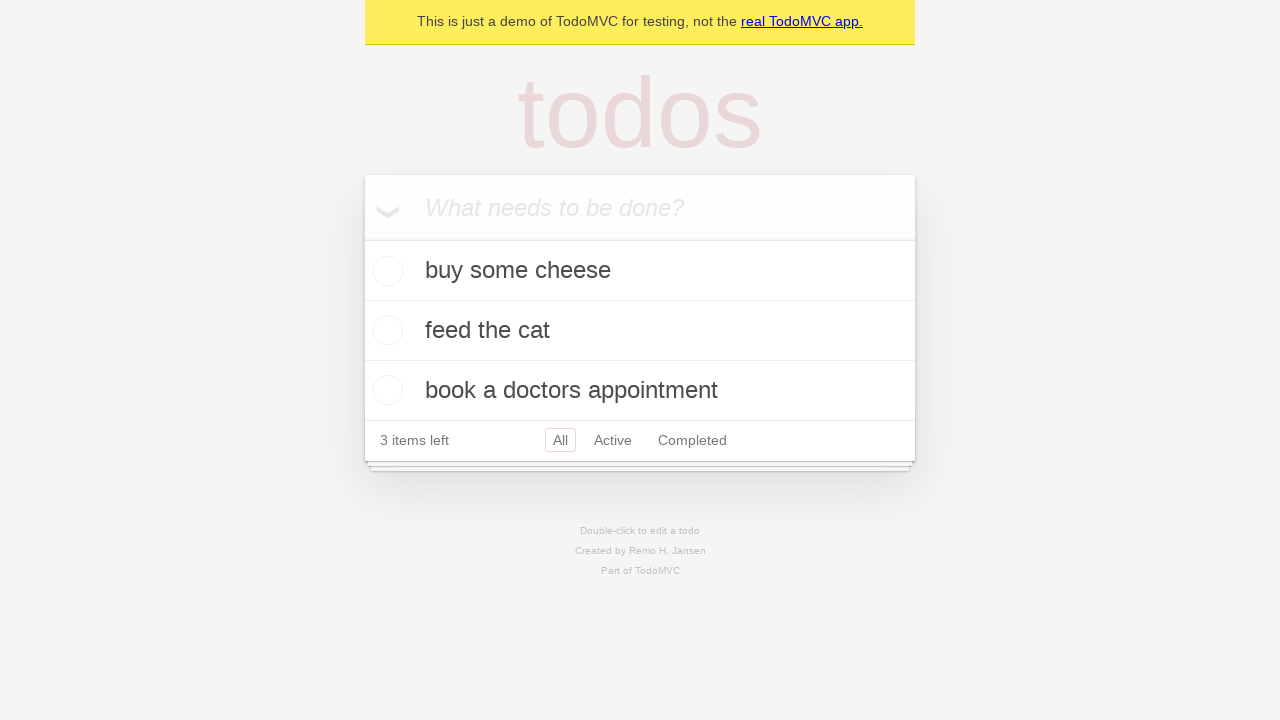

Clicked toggle-all checkbox to mark all items as completed at (362, 238) on .toggle-all
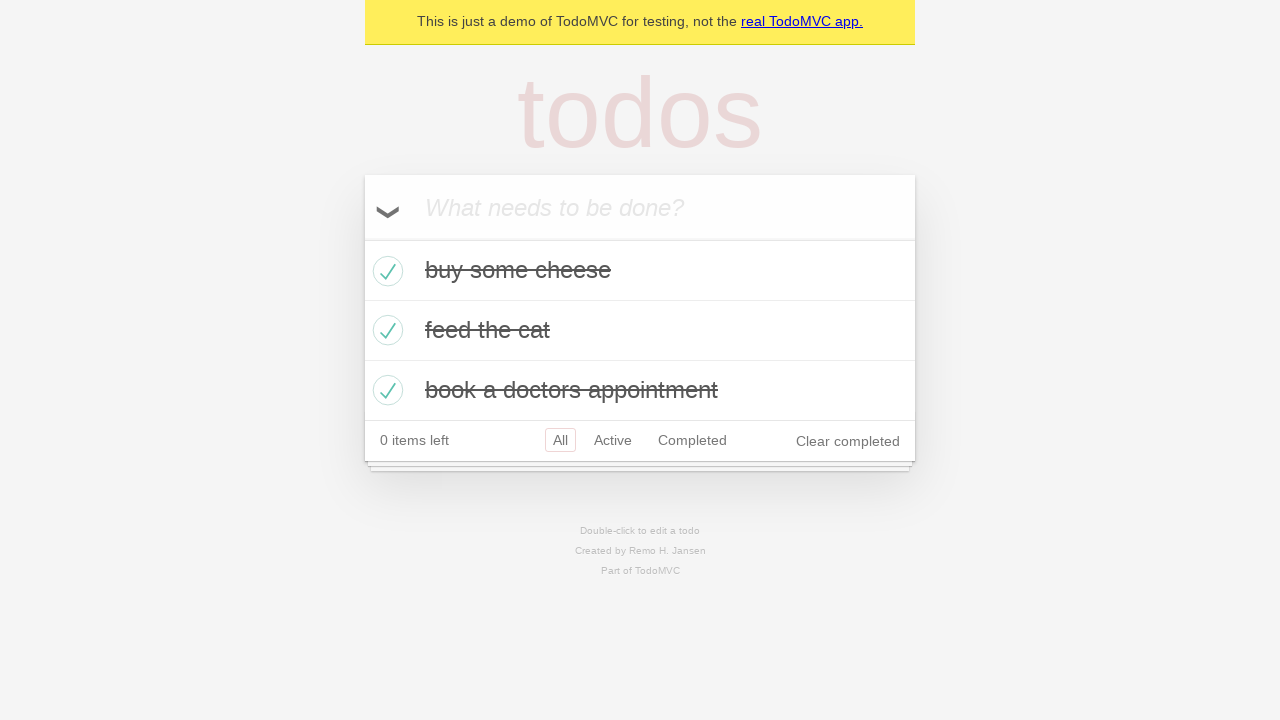

Verified all todo items are marked with completed class
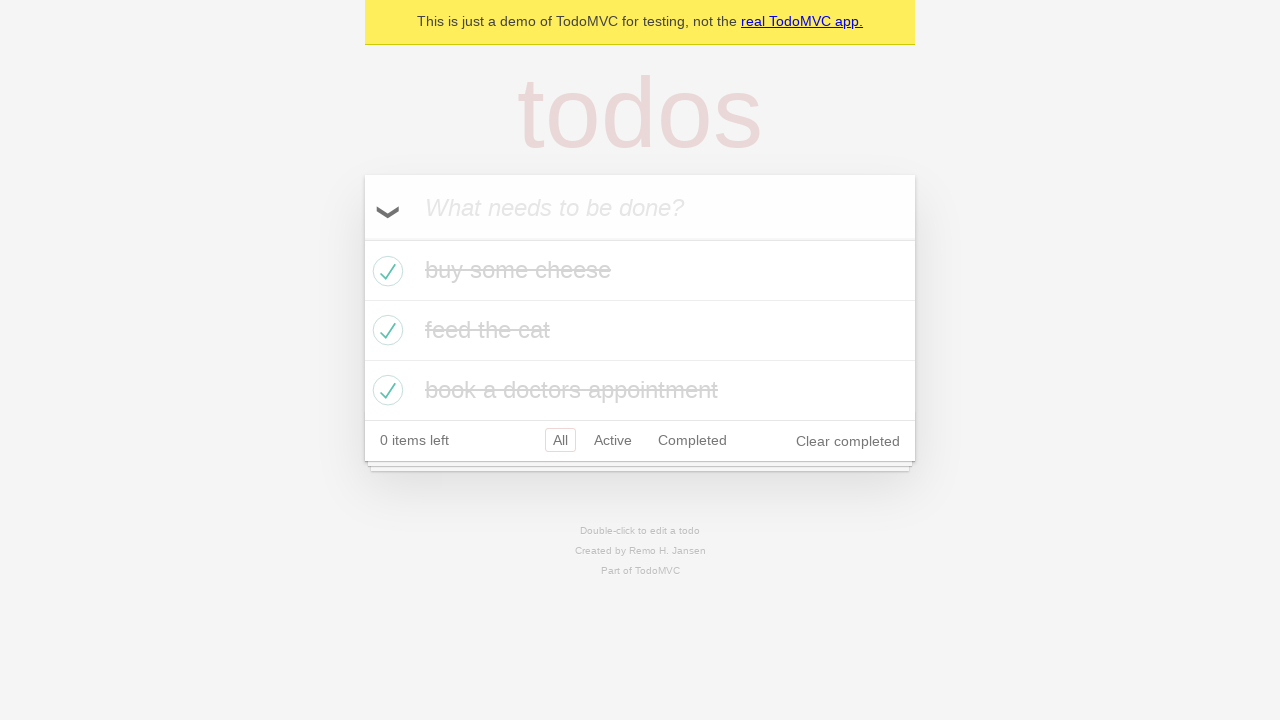

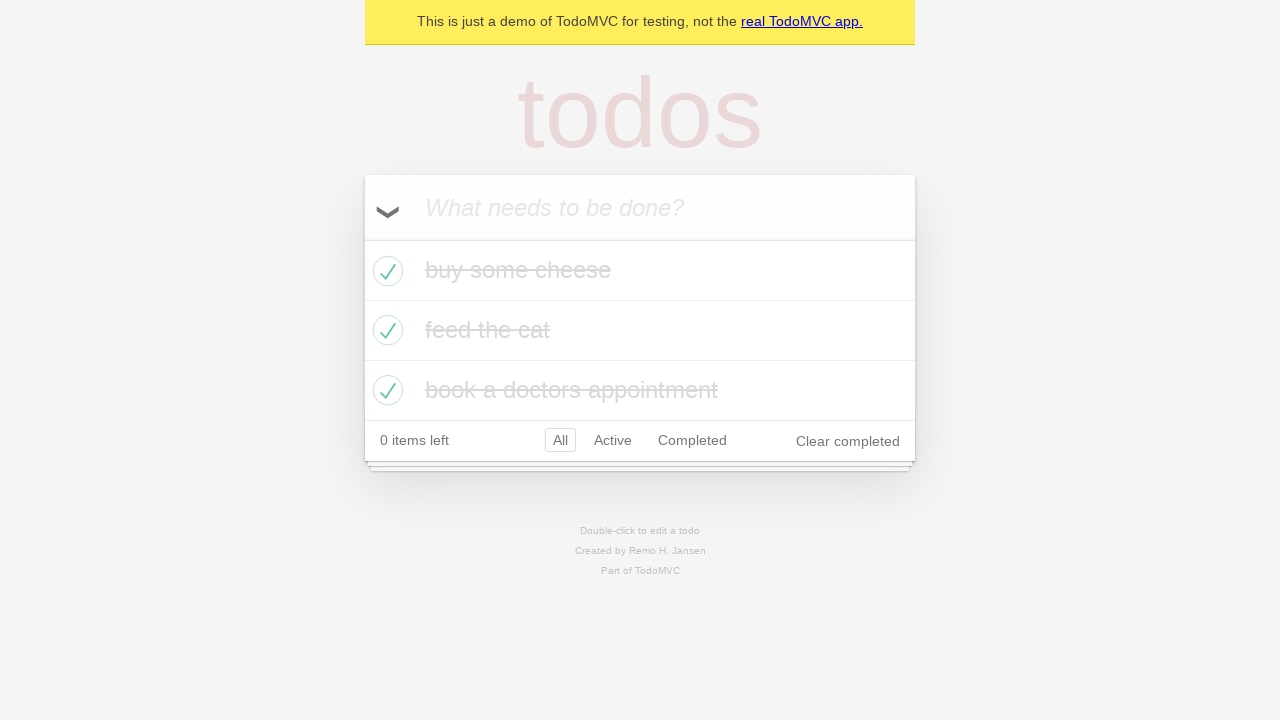